Solves a math problem by extracting a value from an element attribute, calculating the result, and submitting a form with the answer along with checkbox and radio button selections

Starting URL: http://suninjuly.github.io/get_attribute.html

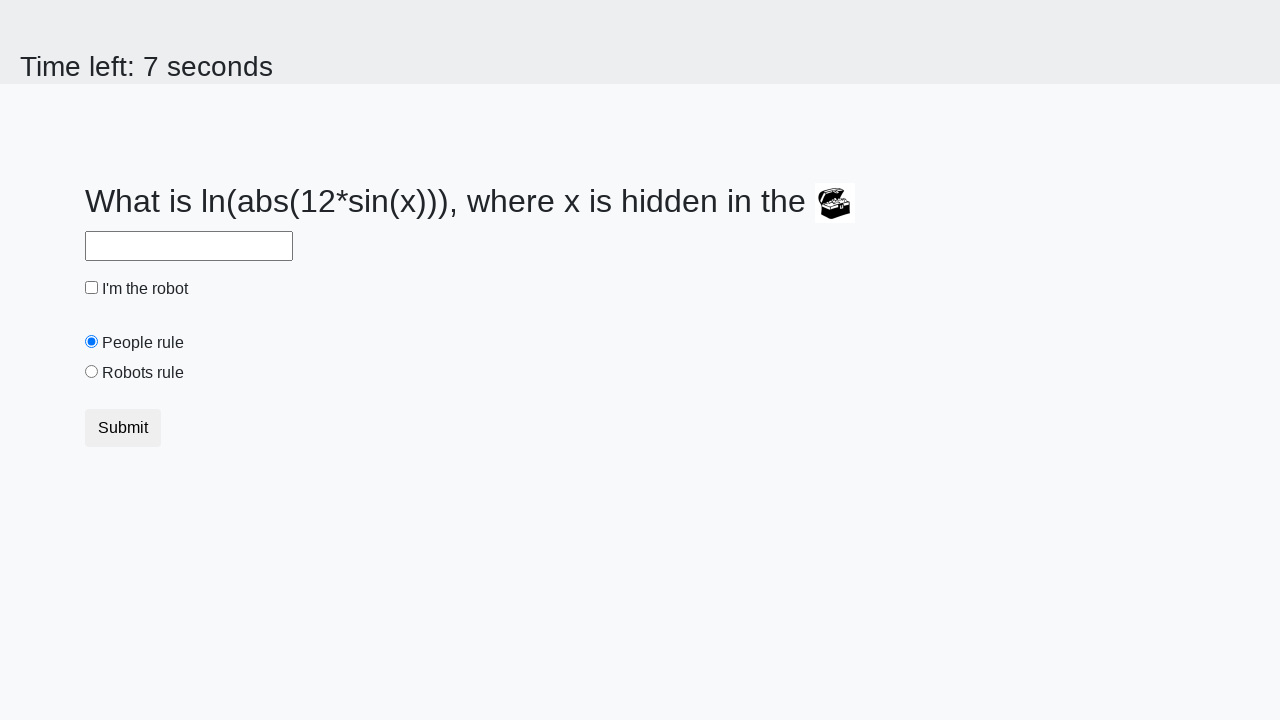

Located treasure element by ID
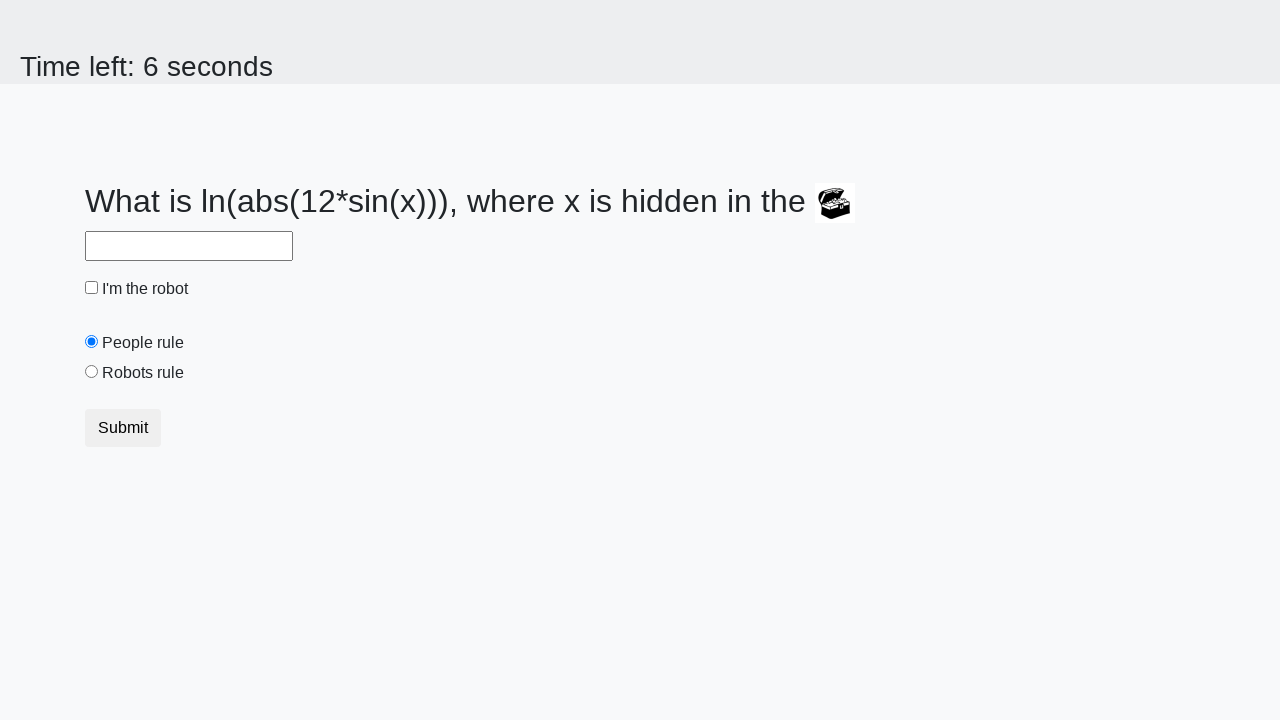

Extracted valuex attribute from treasure element
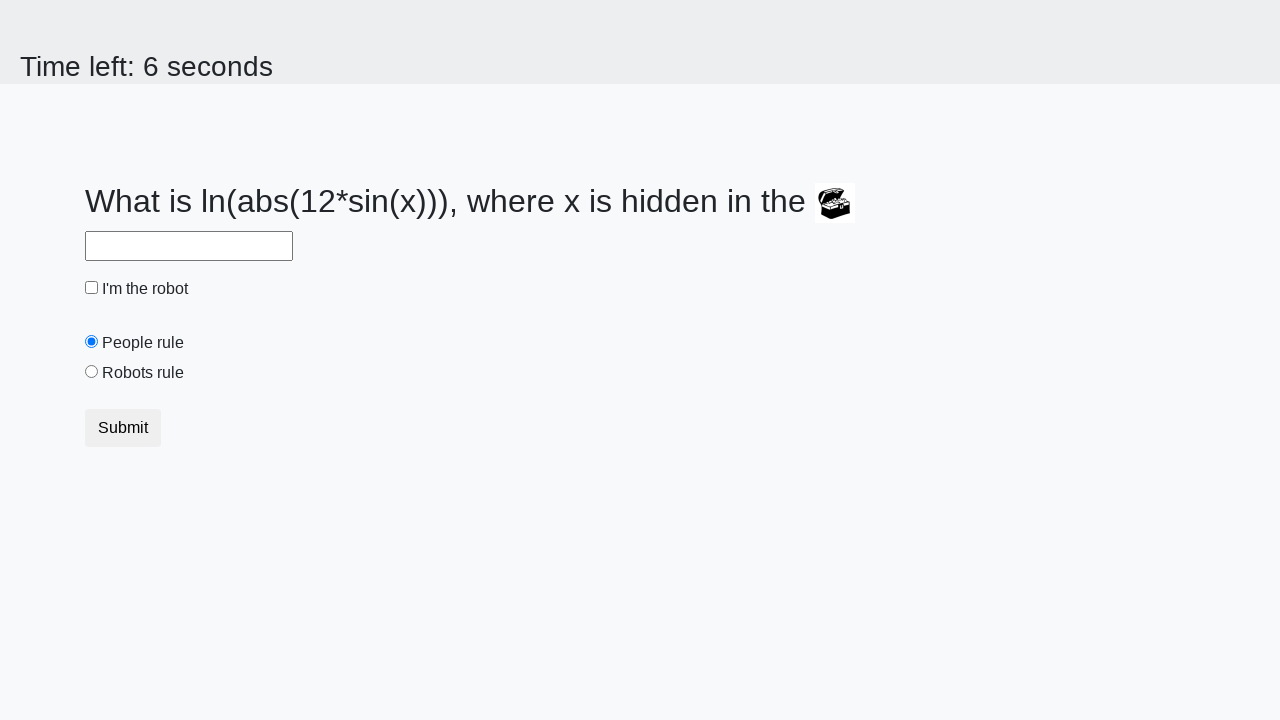

Calculated mathematical result using extracted value: 2.4592284159293847
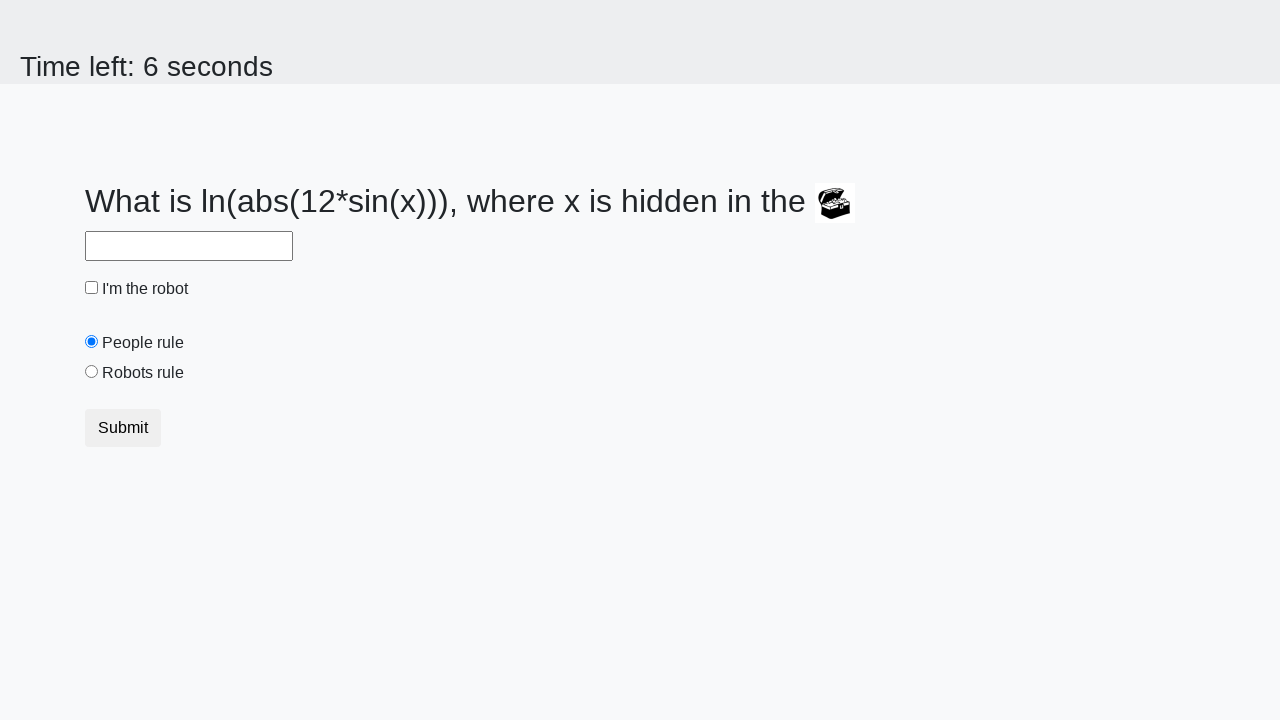

Filled answer field with calculated value on #answer
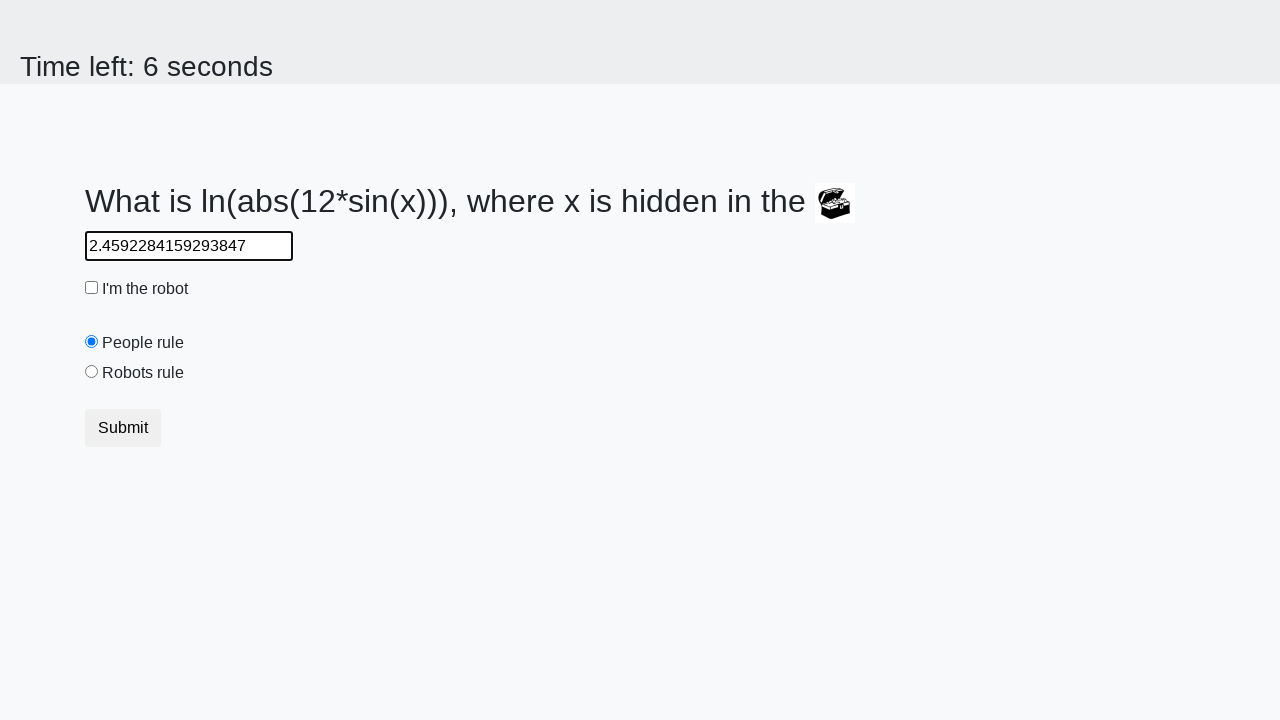

Clicked robot checkbox at (92, 288) on #robotCheckbox
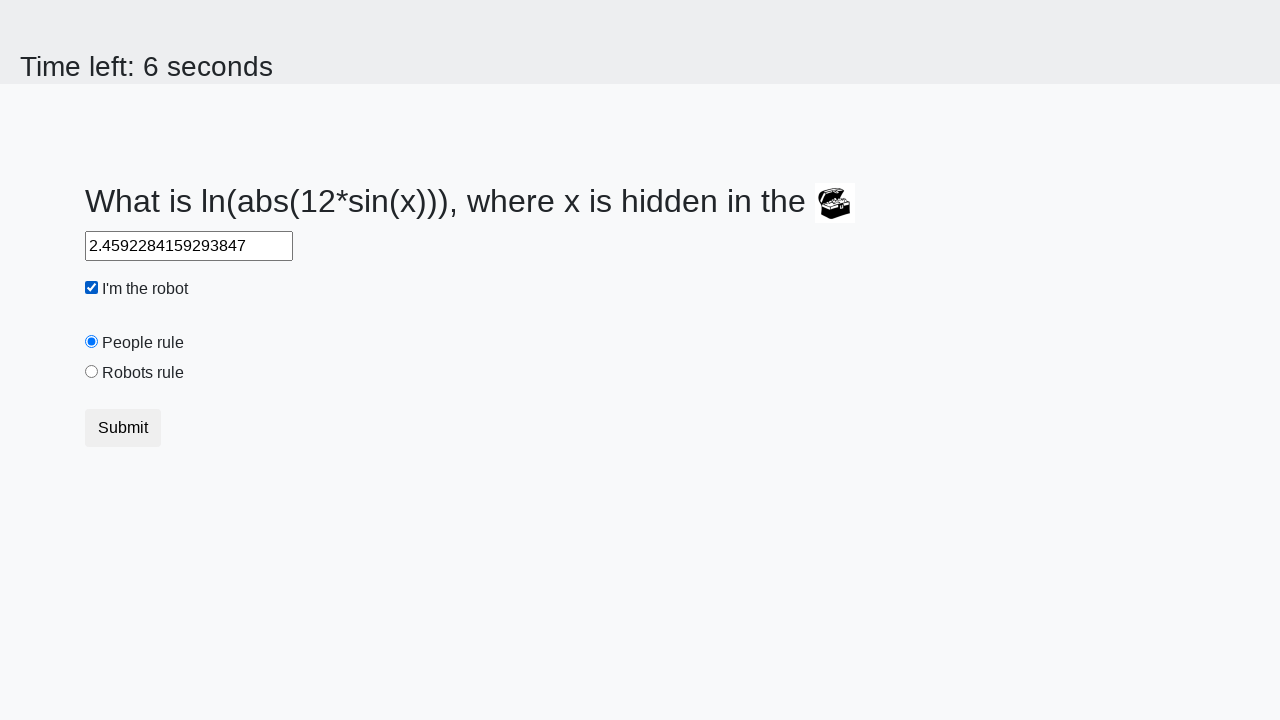

Clicked robots rule radio button at (92, 372) on #robotsRule
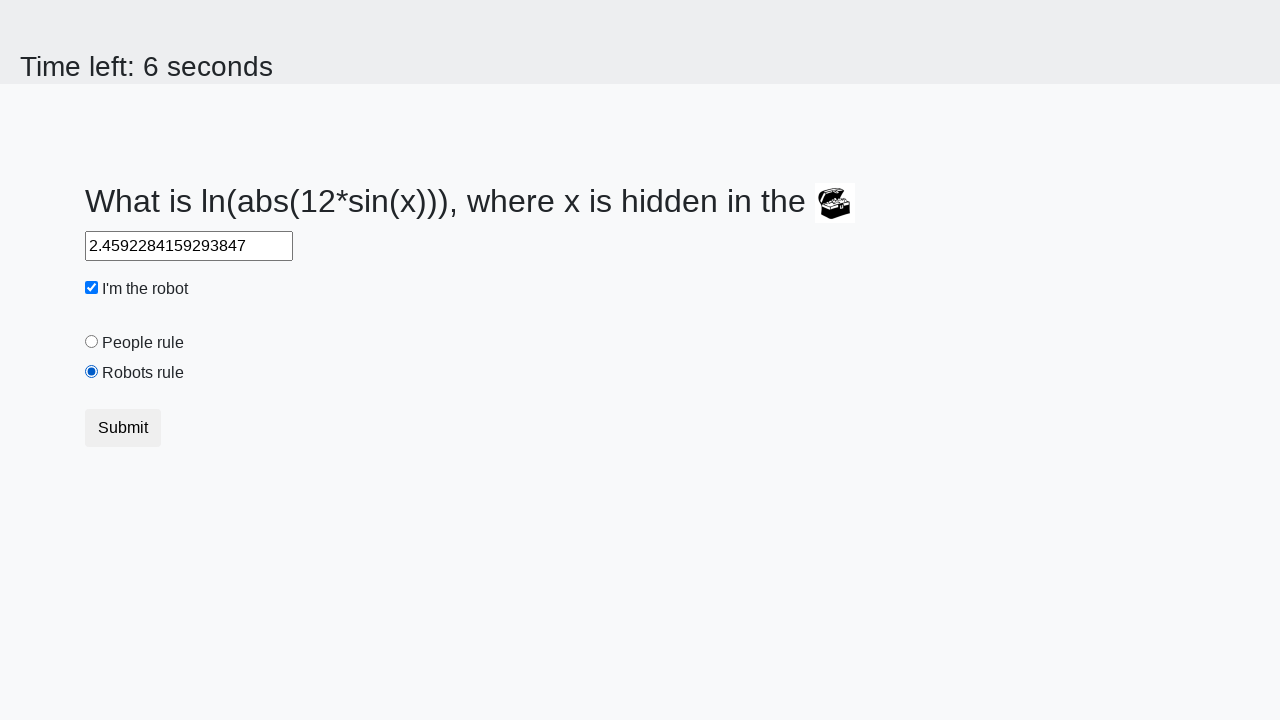

Submitted form by clicking submit button at (123, 428) on button.btn
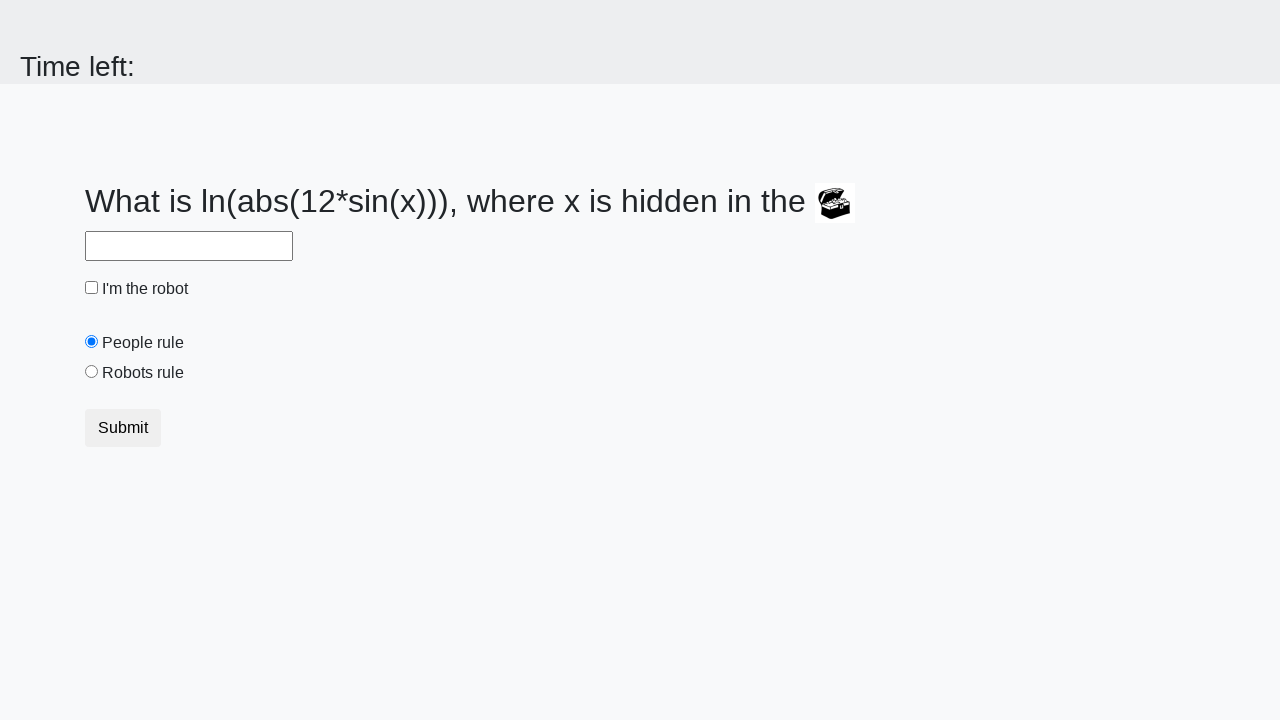

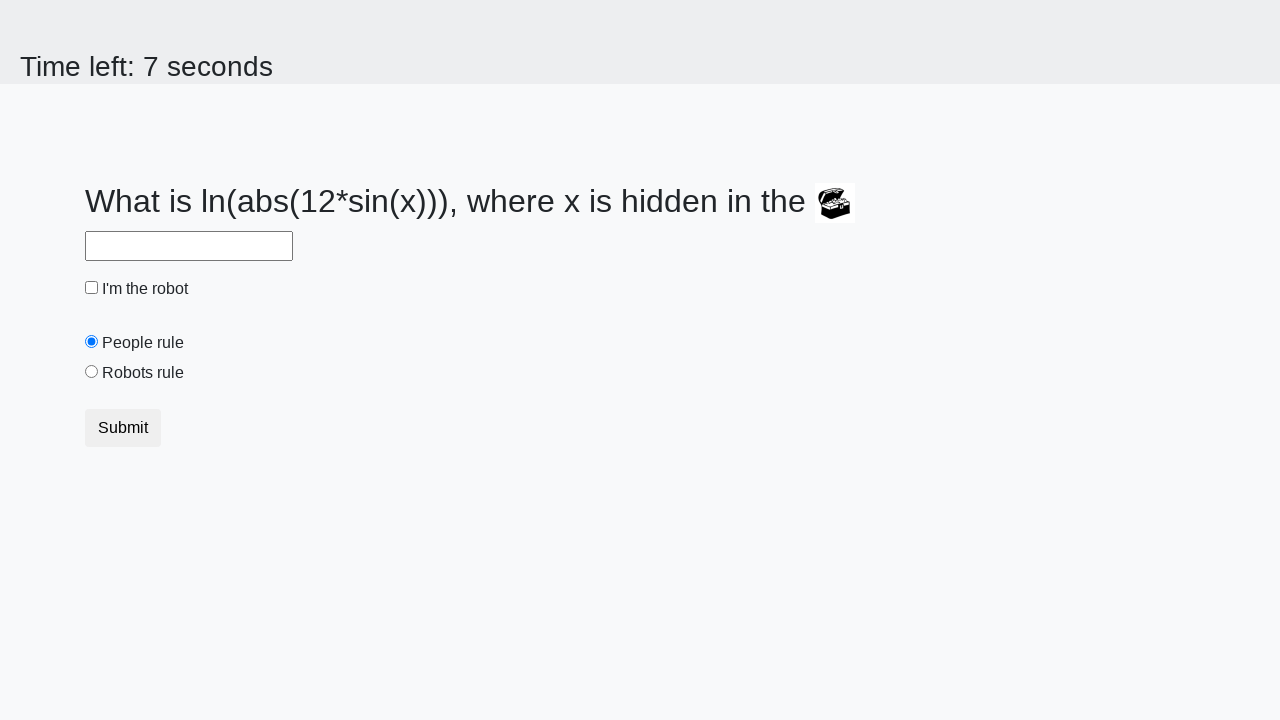